Tests NTU class schedule lookup by selecting a course from the dropdown and loading the class schedule in a new window, then closing it and returning to the main page.

Starting URL: https://wish.wis.ntu.edu.sg/webexe/owa/aus_schedule.main

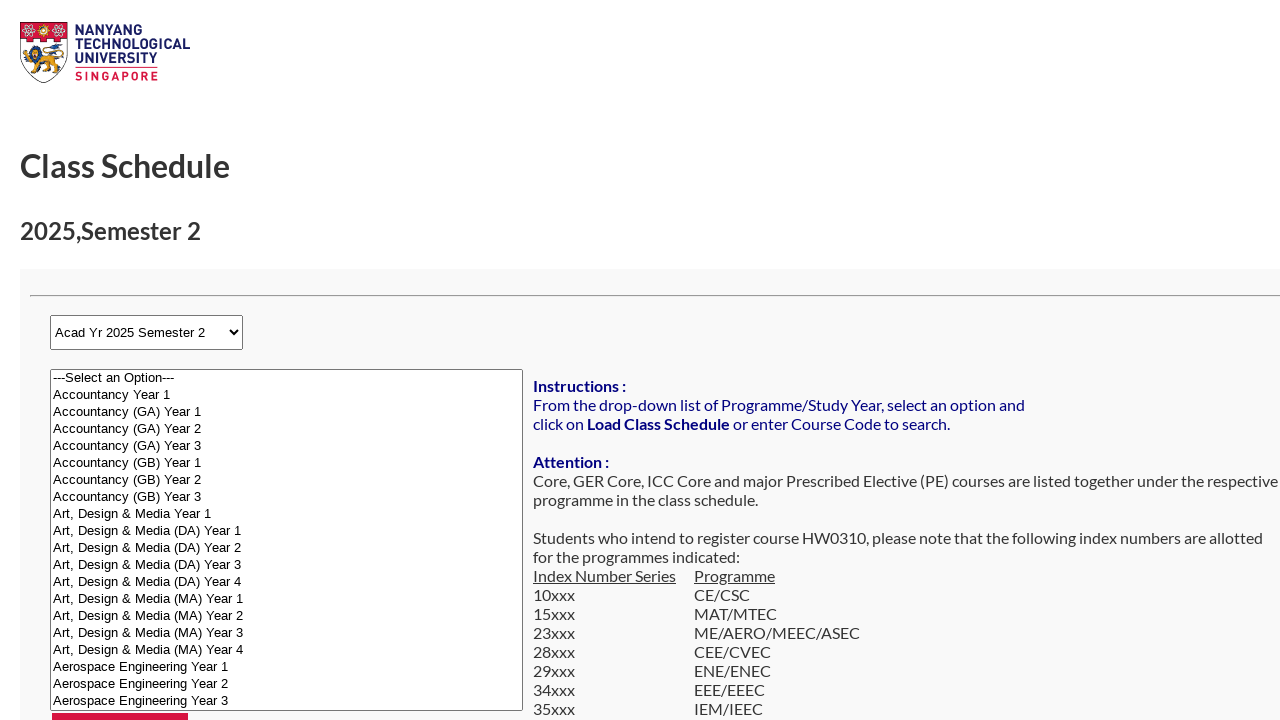

Course dropdown selector loaded
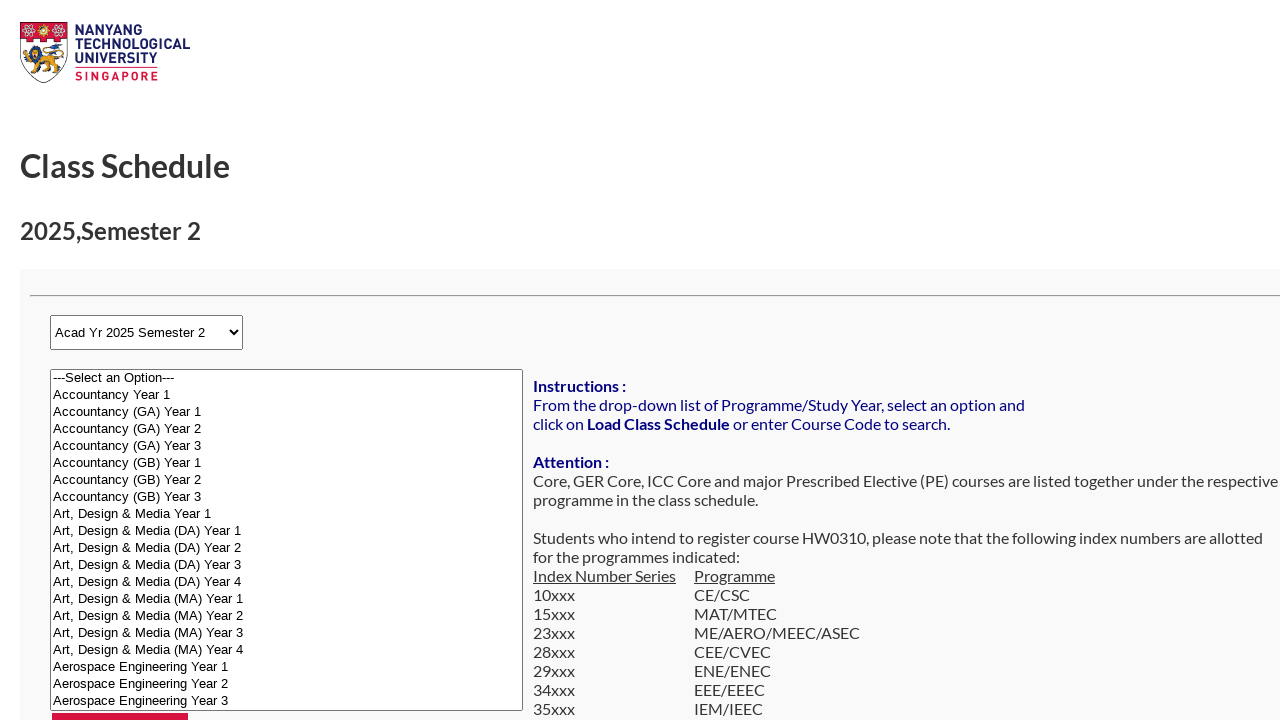

Retrieved all options from course dropdown
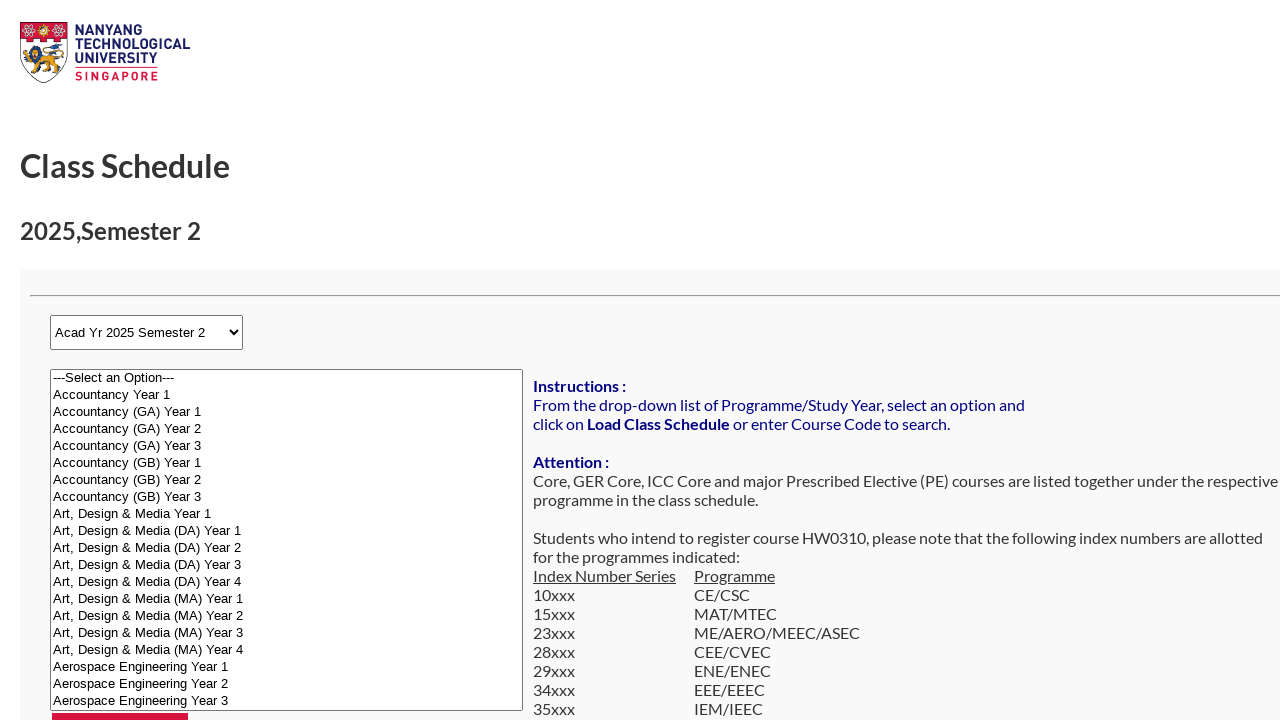

Selected course option at index 1 from dropdown on select[name='r_course_yr']
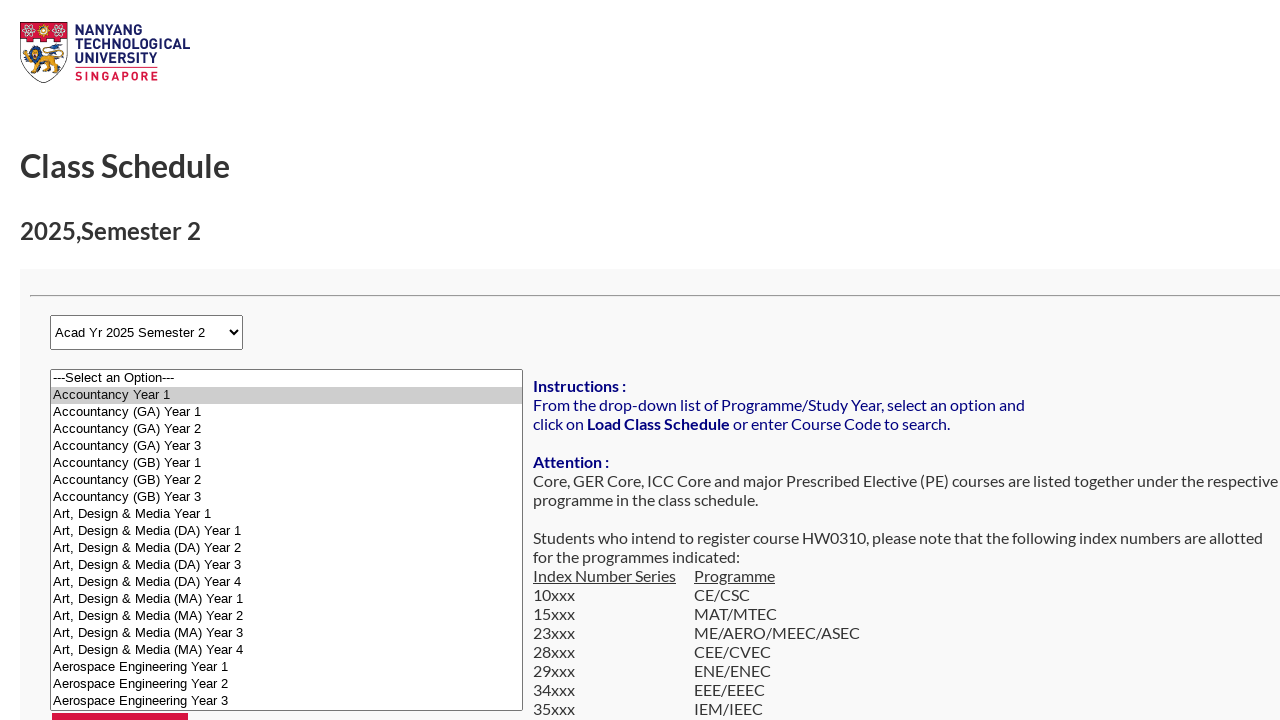

Clicked 'Load Class Schedule' button at (120, 702) on input[type='button'][value='Load Class Schedule']
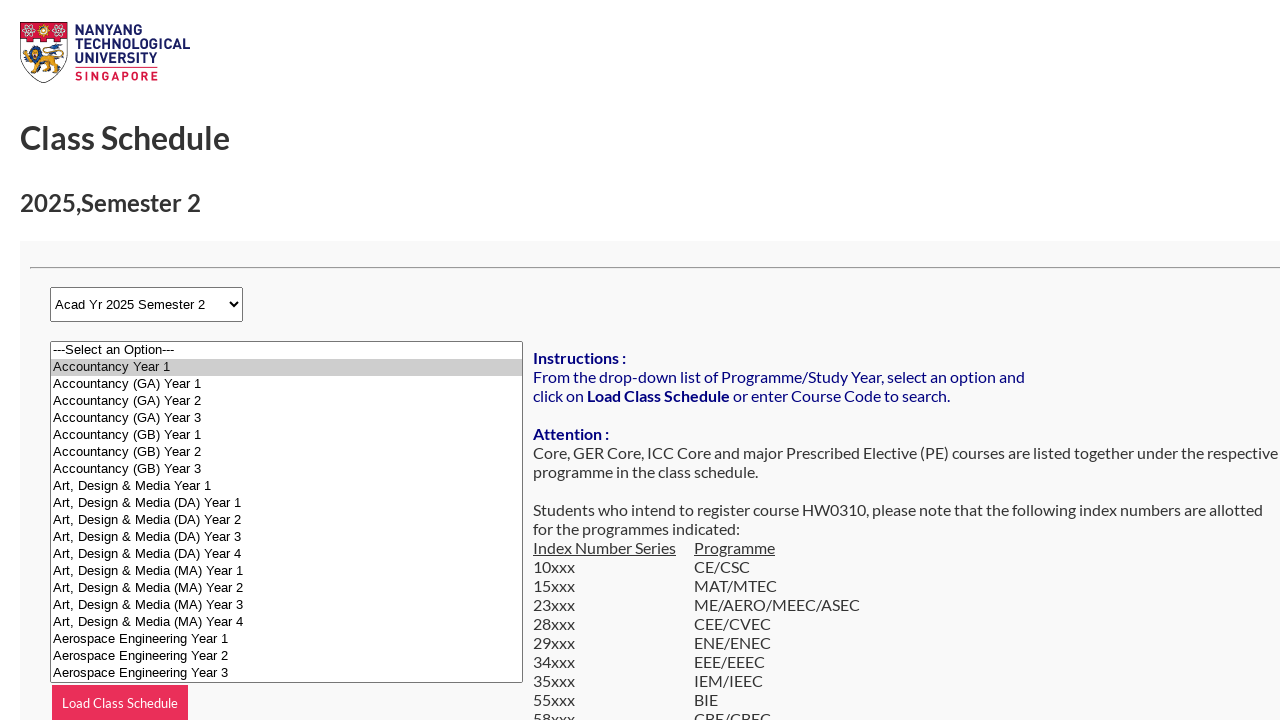

New window/popup opened with class schedule
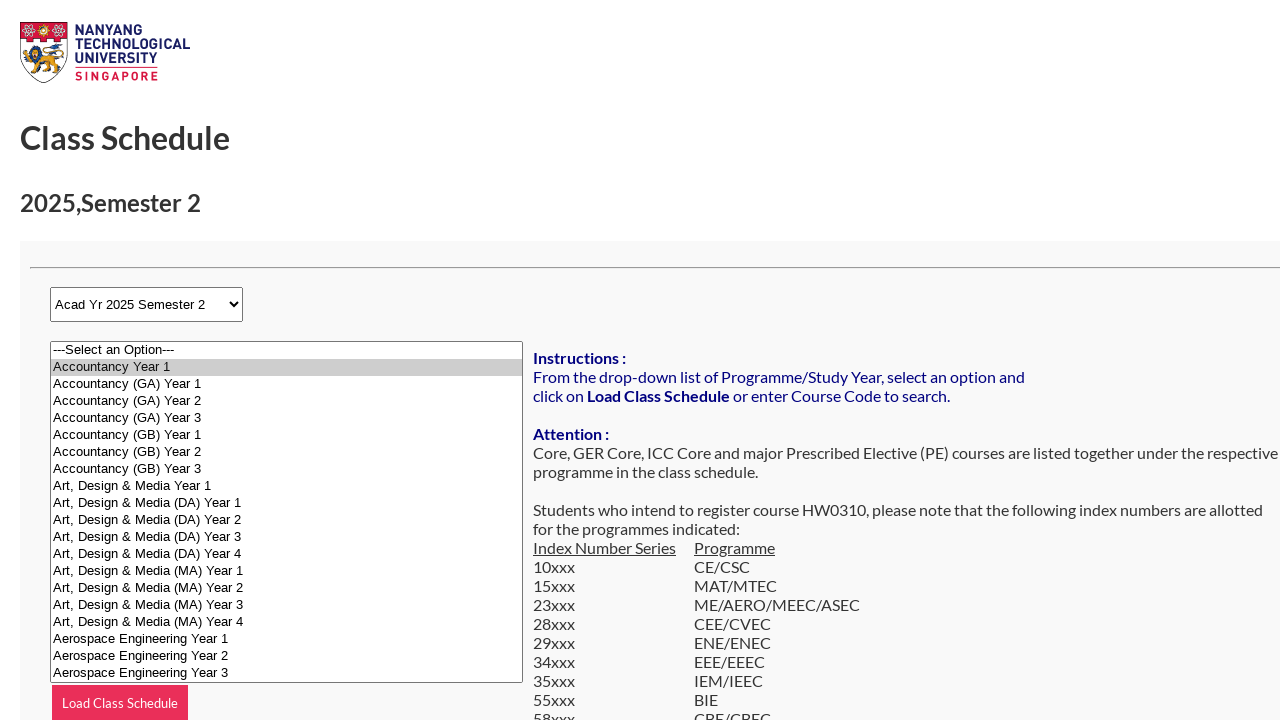

Class schedule page loaded and DOM content ready
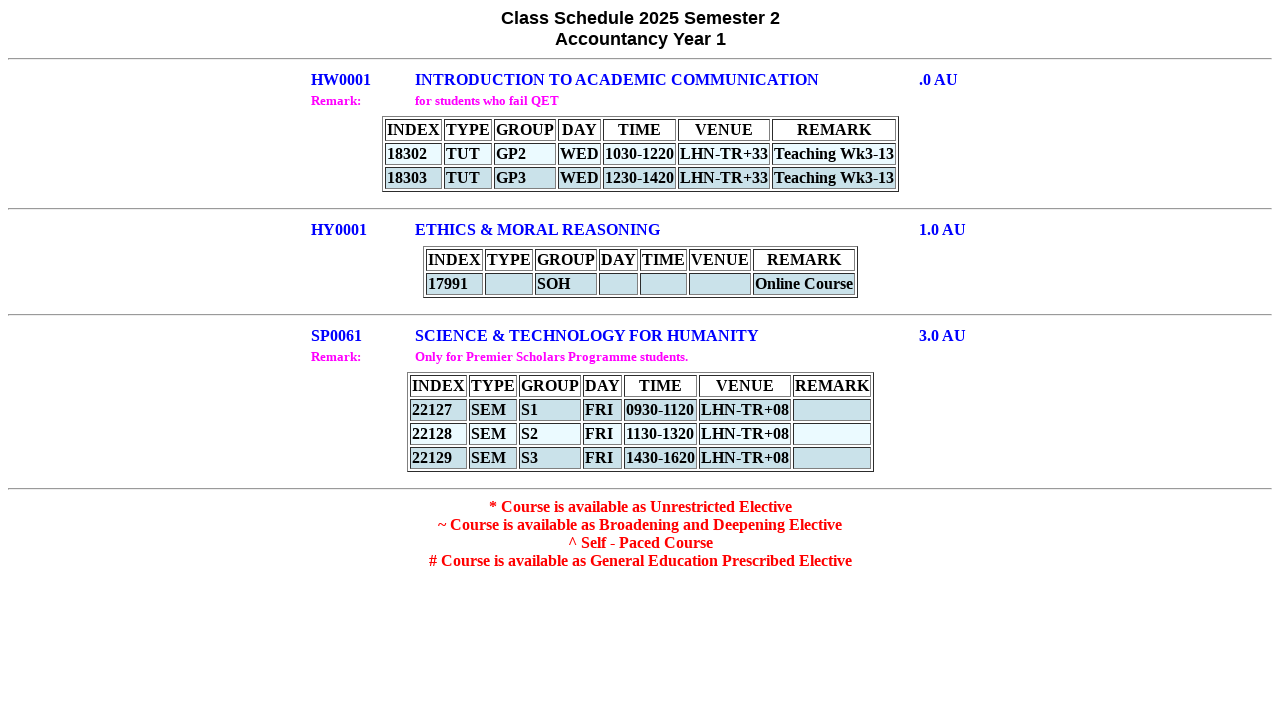

Closed class schedule popup window and returned to main page
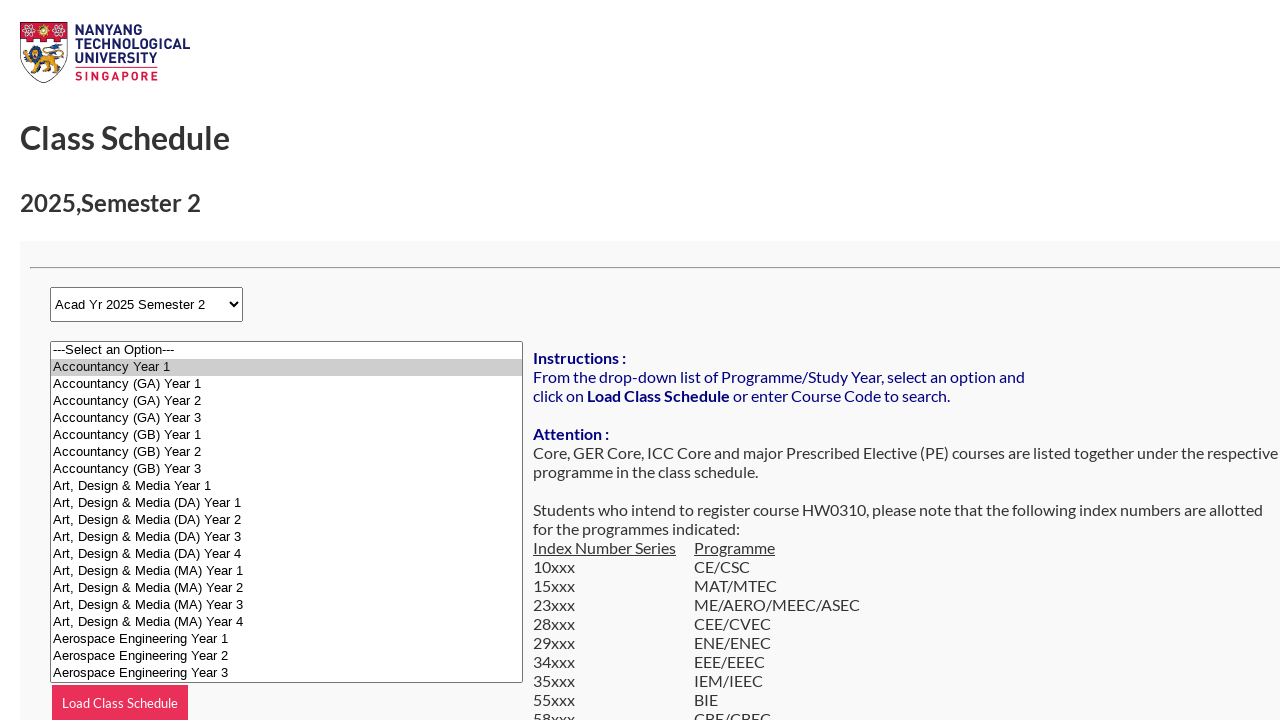

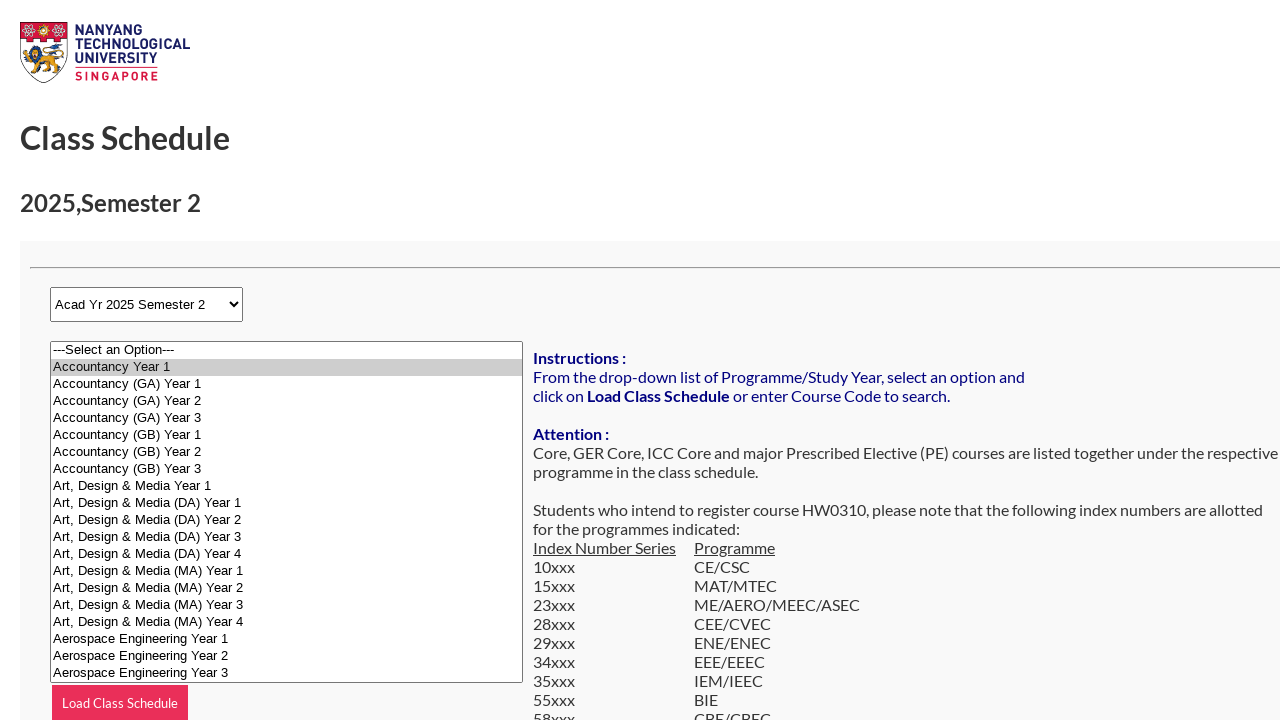